Tests iframe interaction by switching to an iframe context and clicking a button inside it

Starting URL: https://rahulshettyacademy.com/AutomationPractice/

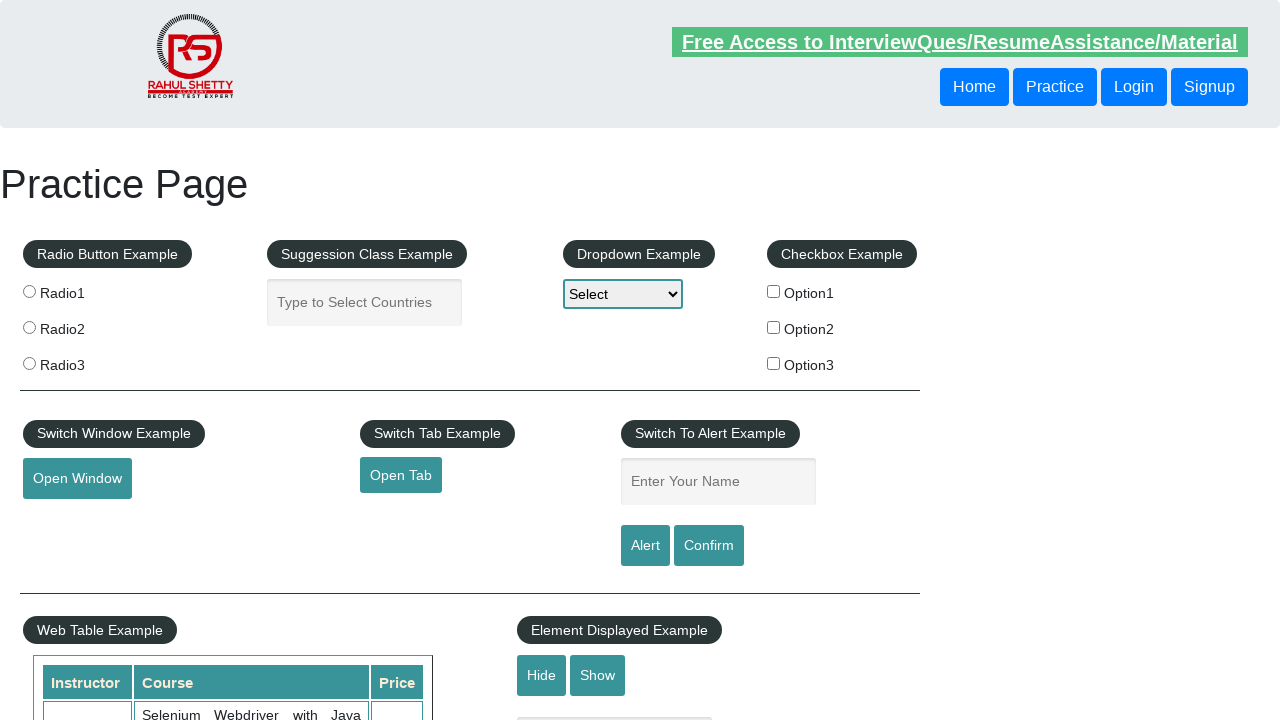

Located all iframe elements on the page
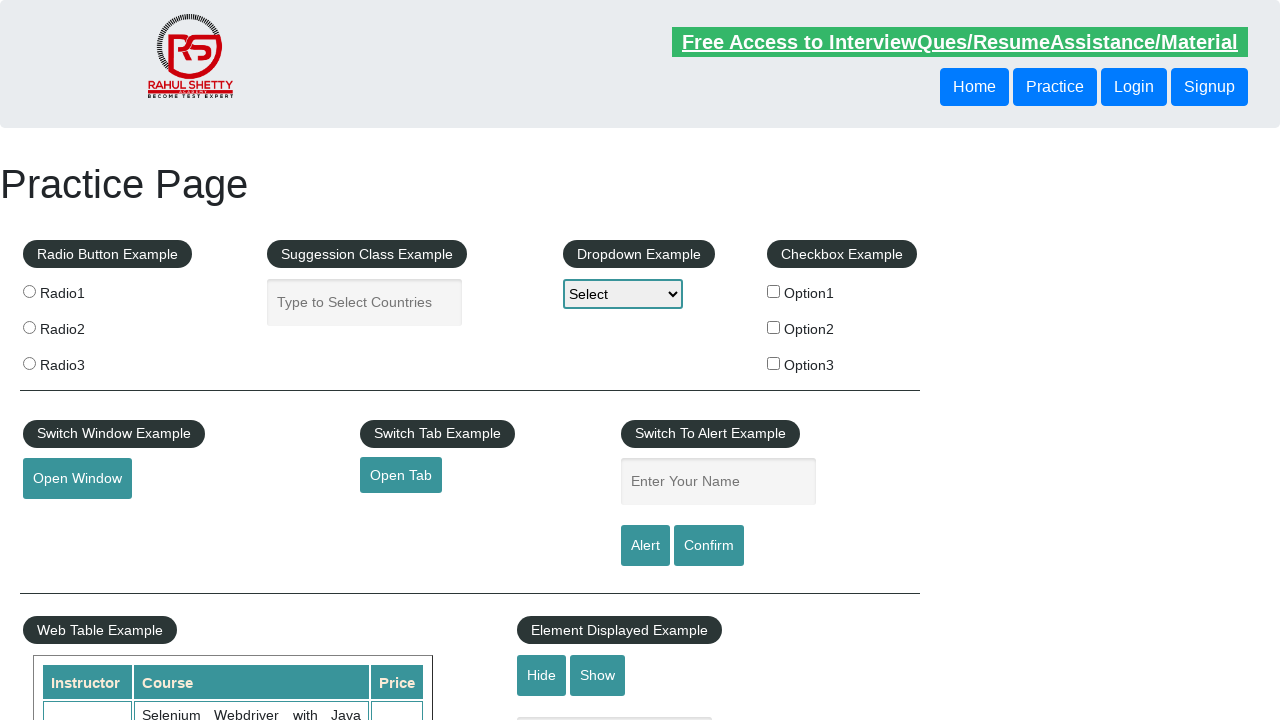

Located iframe with id 'courses-iframe'
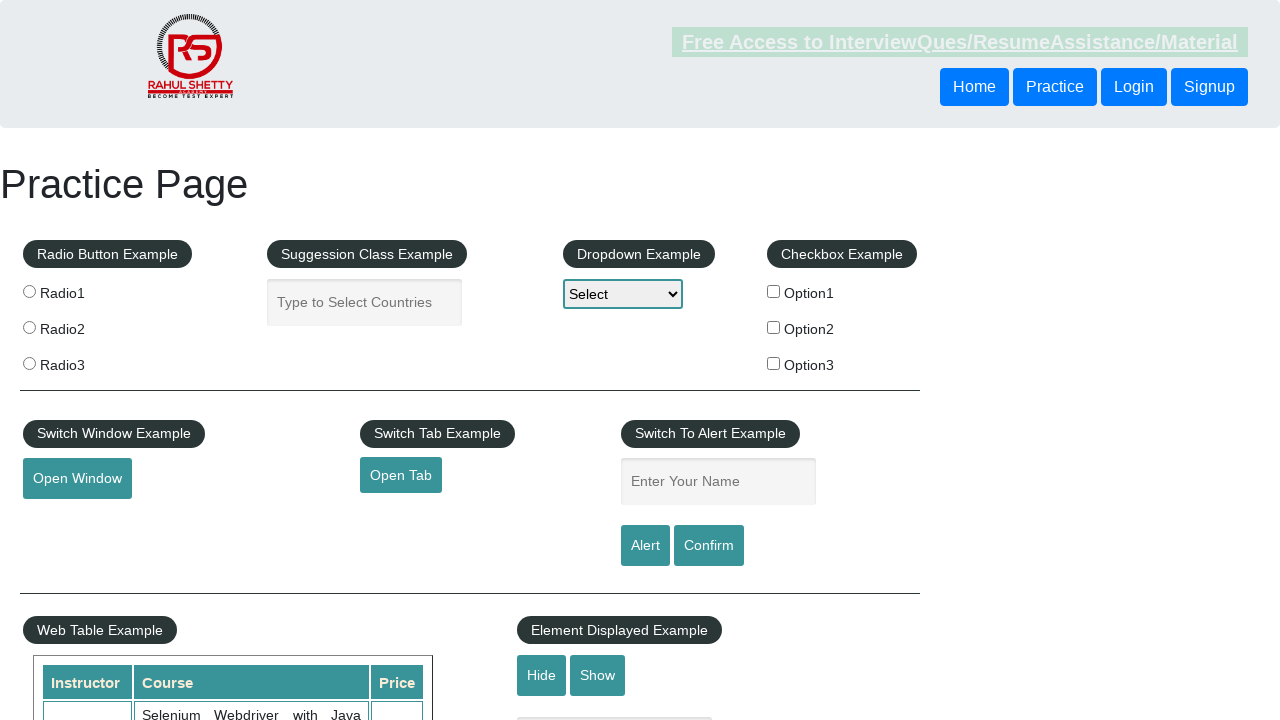

Clicked button inside iframe to navigate to courses/login at (587, 361) on #courses-iframe >> internal:control=enter-frame >> xpath=/html/body/div/header/d
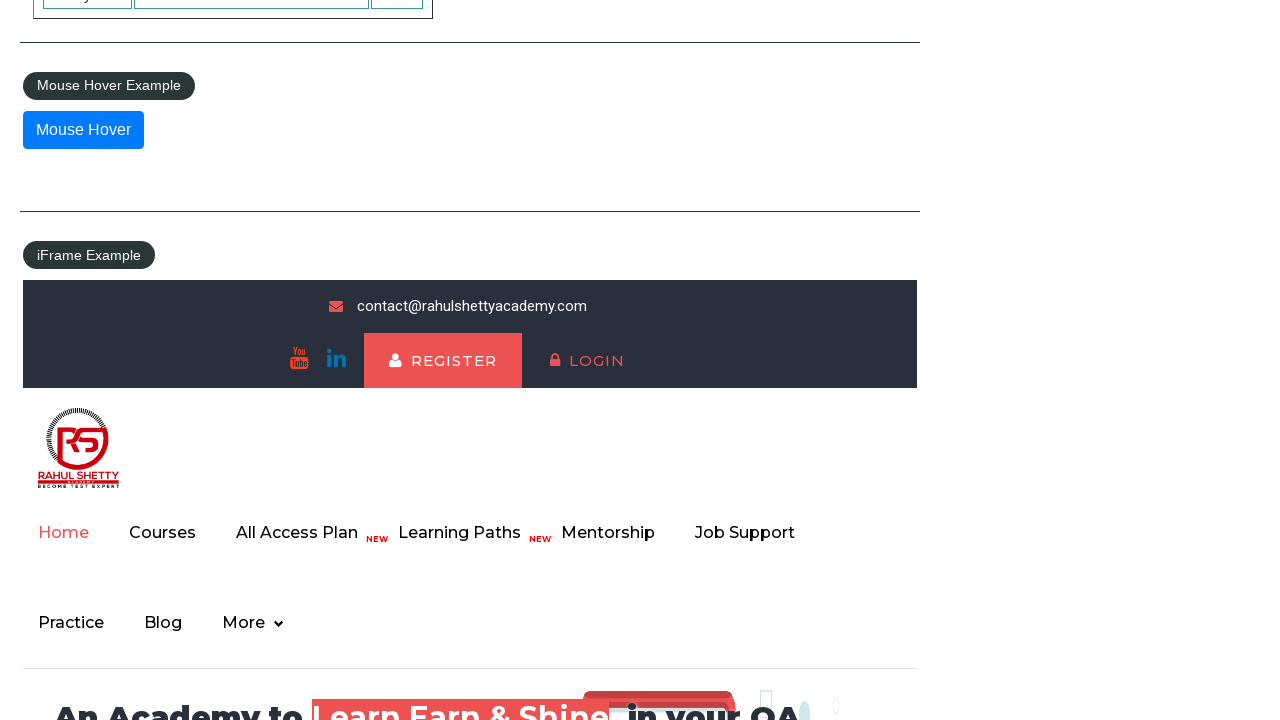

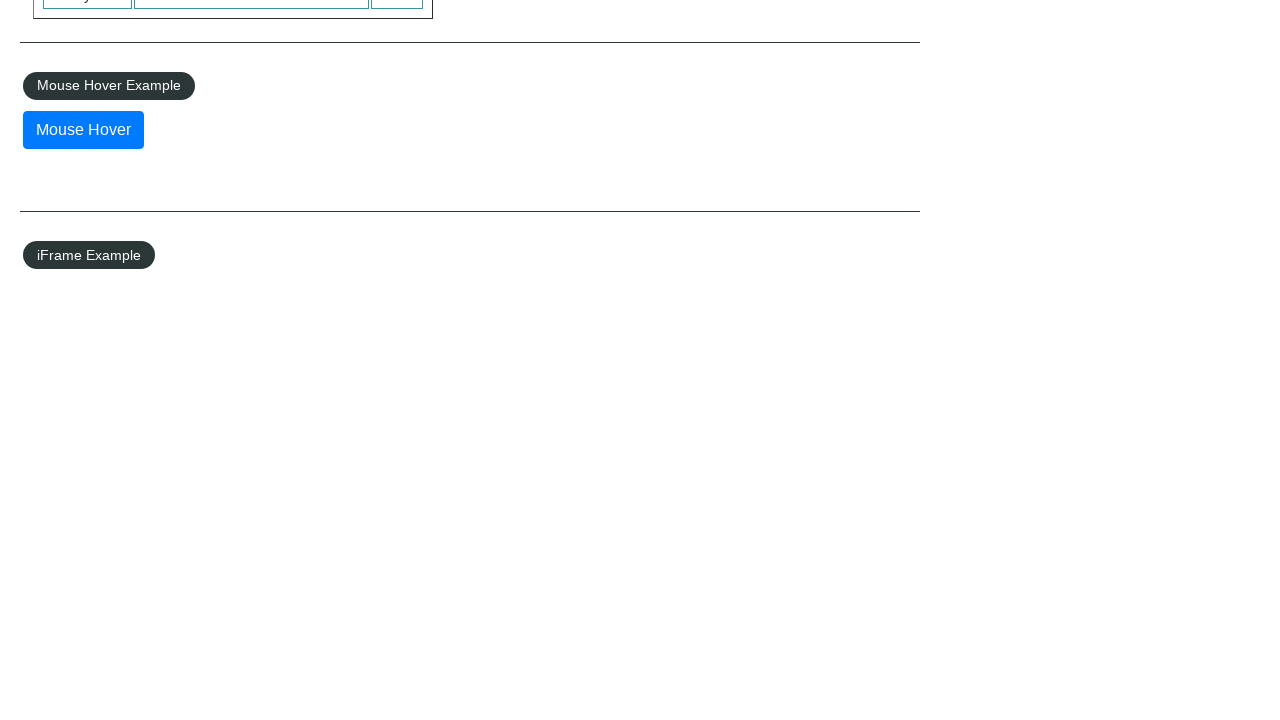